Tests dropdown selection functionality by selecting an option from a single select dropdown menu using visible text selection method

Starting URL: https://demoqa.com/select-menu

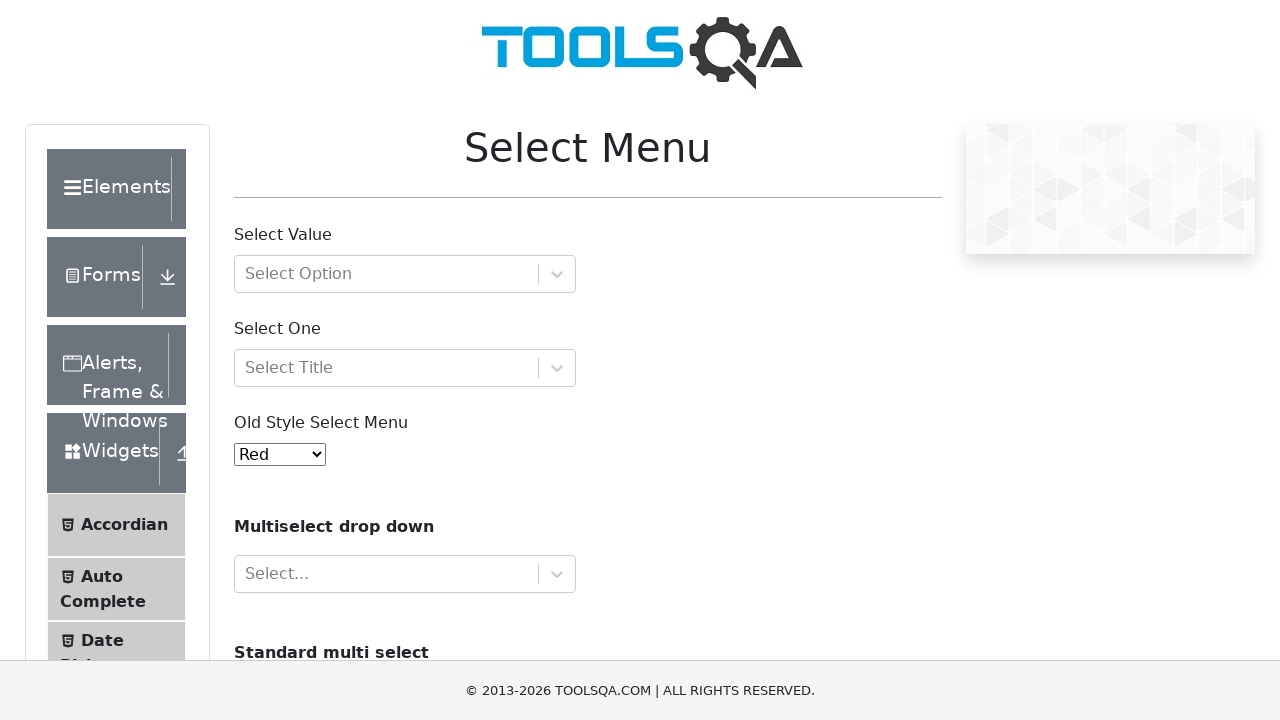

Selected 'Black' option from the old style select dropdown on #oldSelectMenu
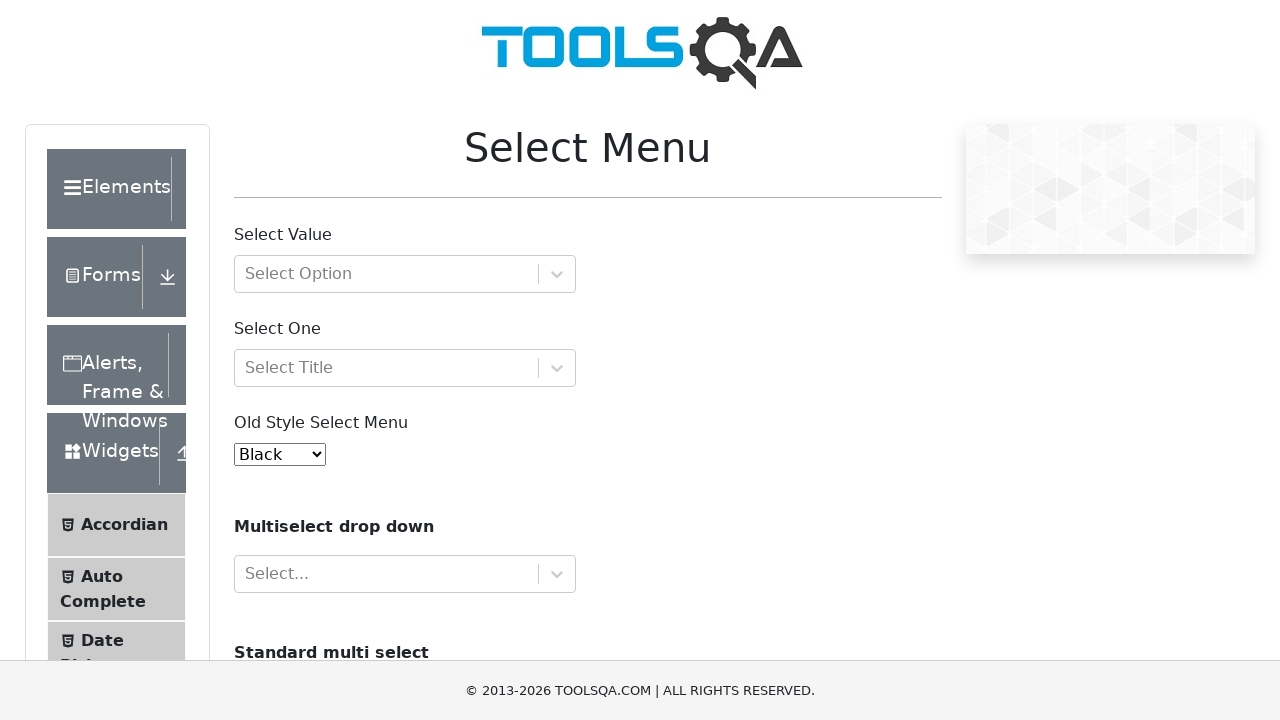

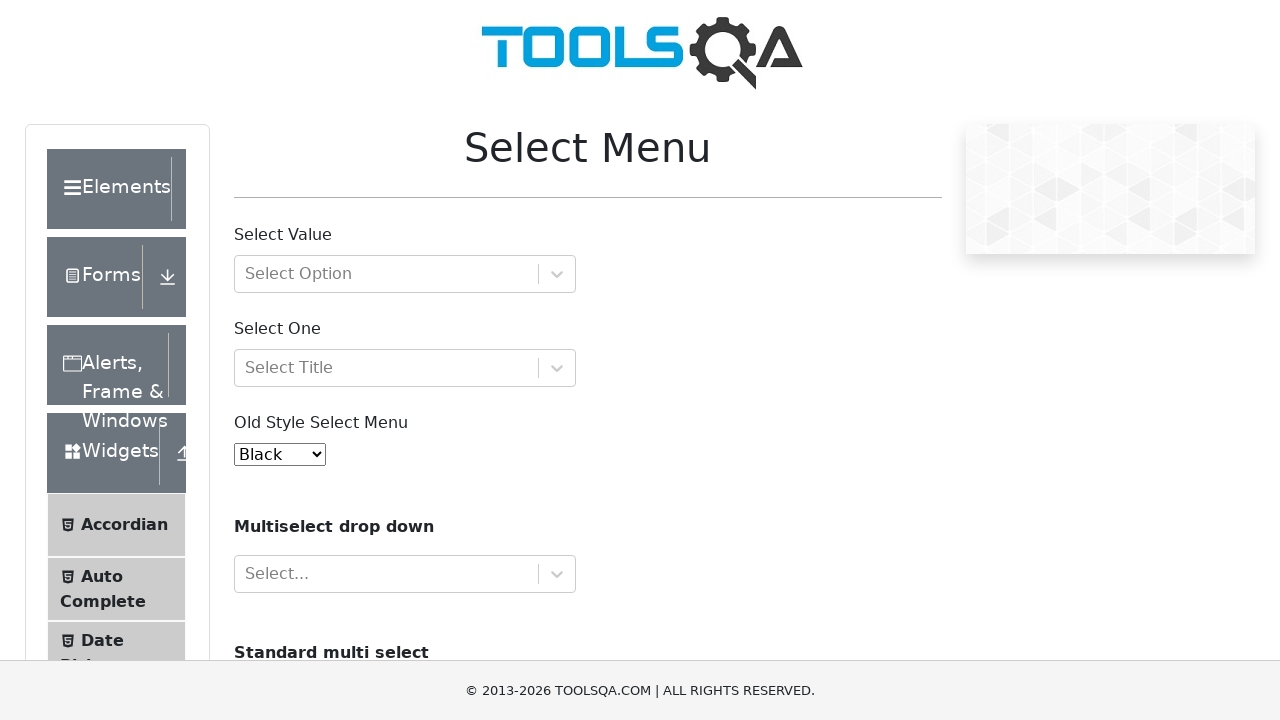